Navigates to the staging homepage and verifies if specific text content is present on the page

Starting URL: https://stageomistrg.z30.web.core.windows.net/home

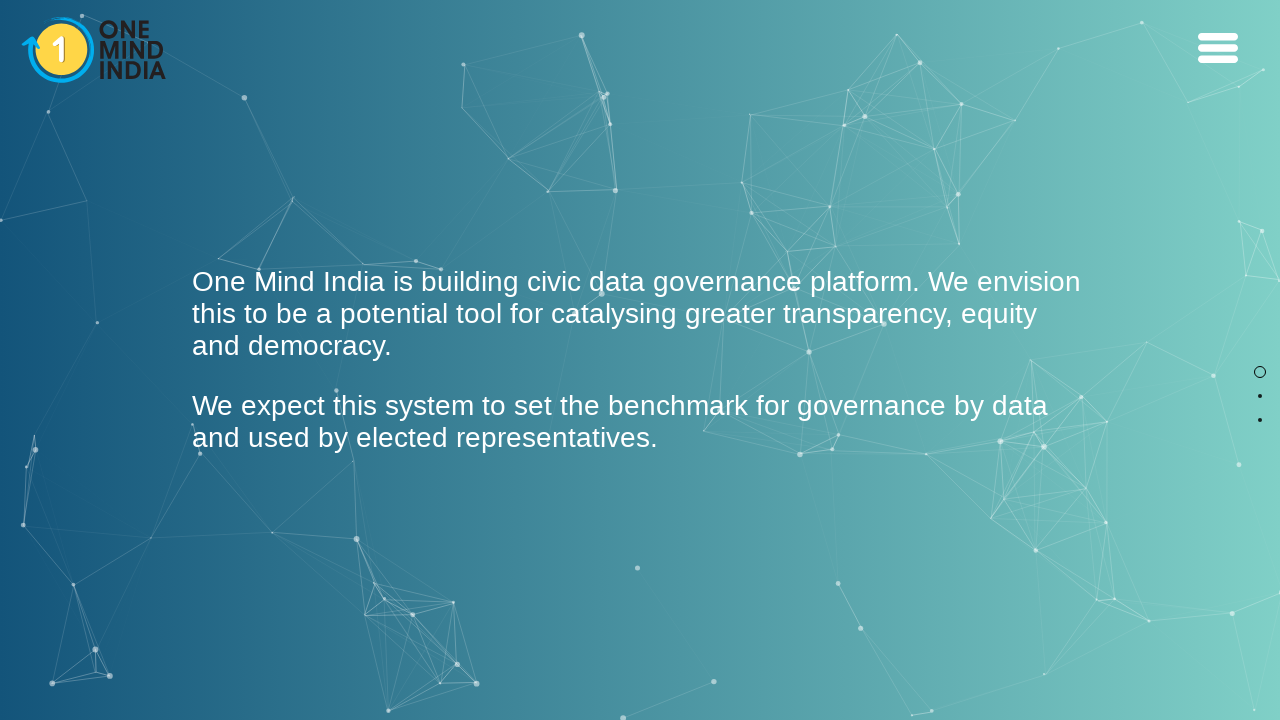

Retrieved page content from staging homepage
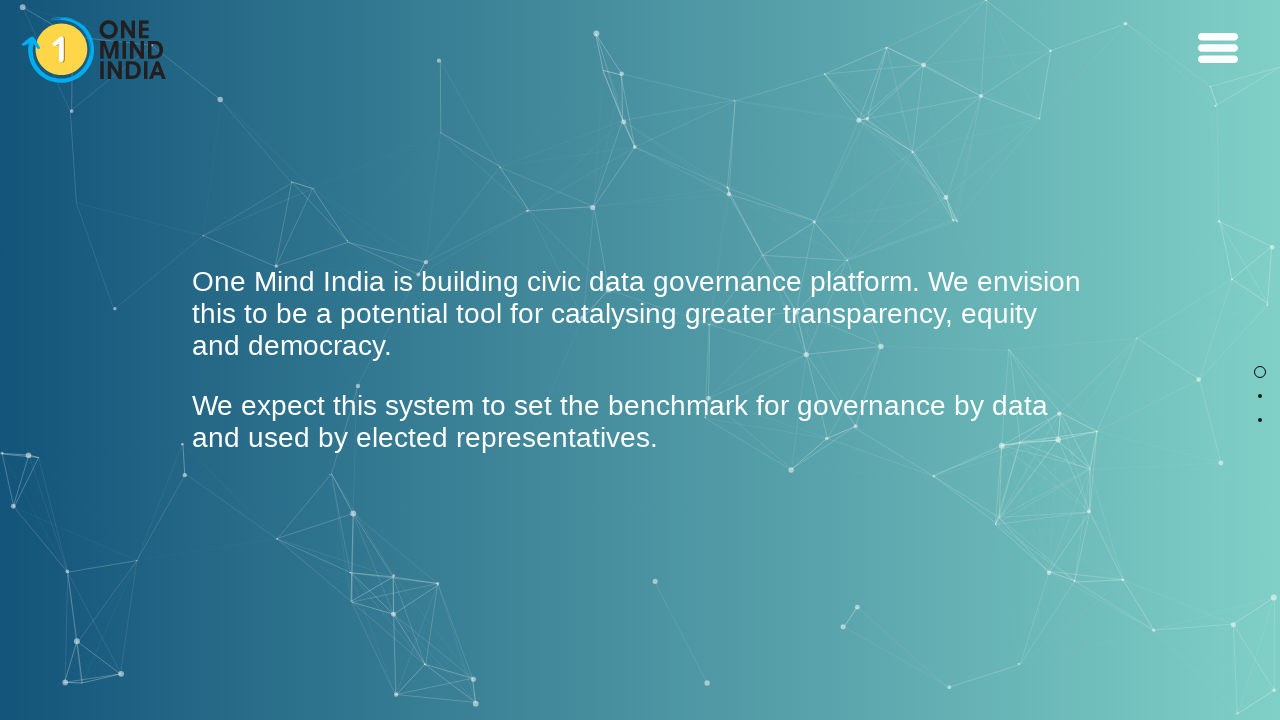

Verified that specific text content ('One Mind India', 'OMI', 'OneMind India', or 'OneMindIndia') is present on the homepage
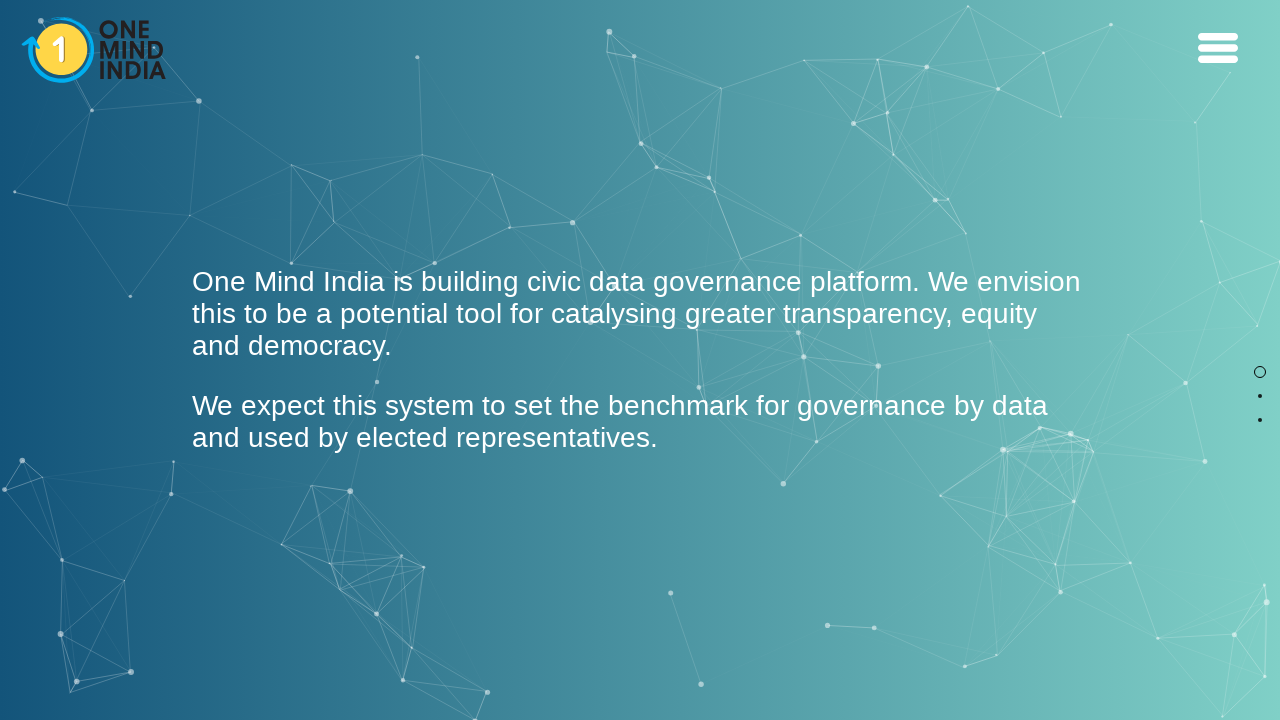

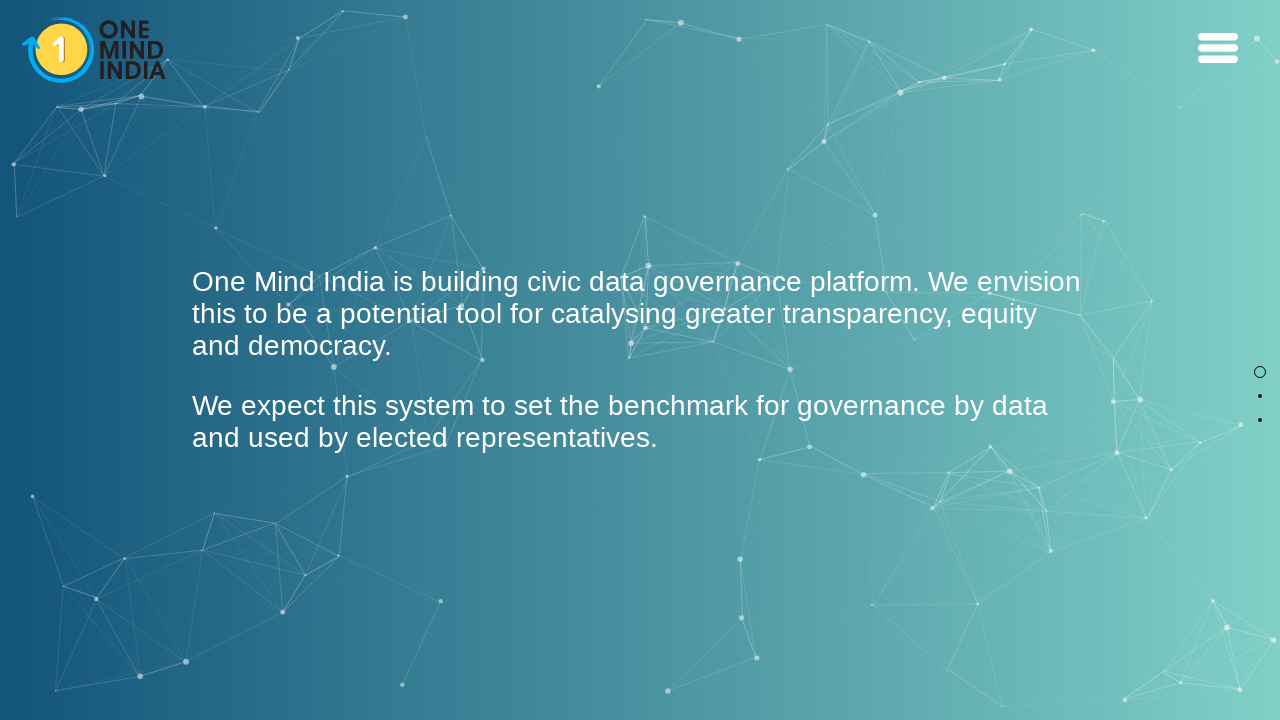